Tests Ajio.com search and filter functionality by searching for "Bags", then applying category filters for Men and Fashion Bags, and verifying results are displayed.

Starting URL: https://www.ajio.com

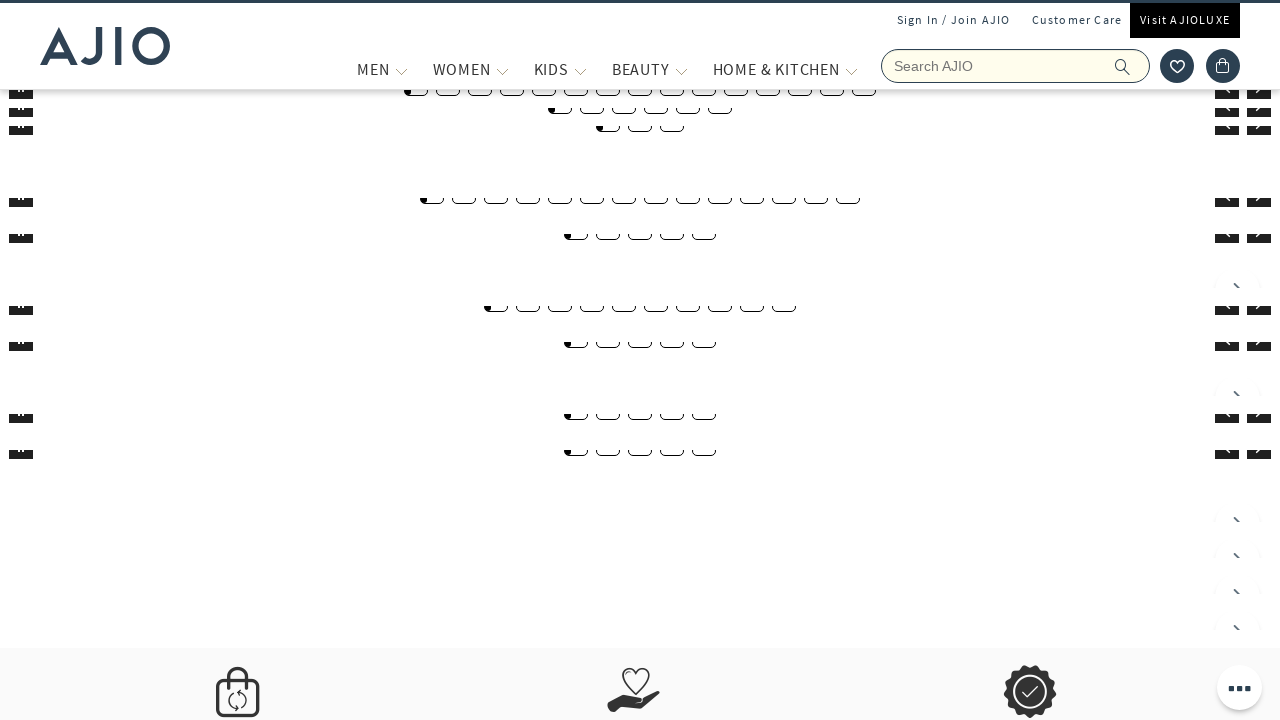

Filled search field with 'Bags' on input[name='searchVal']
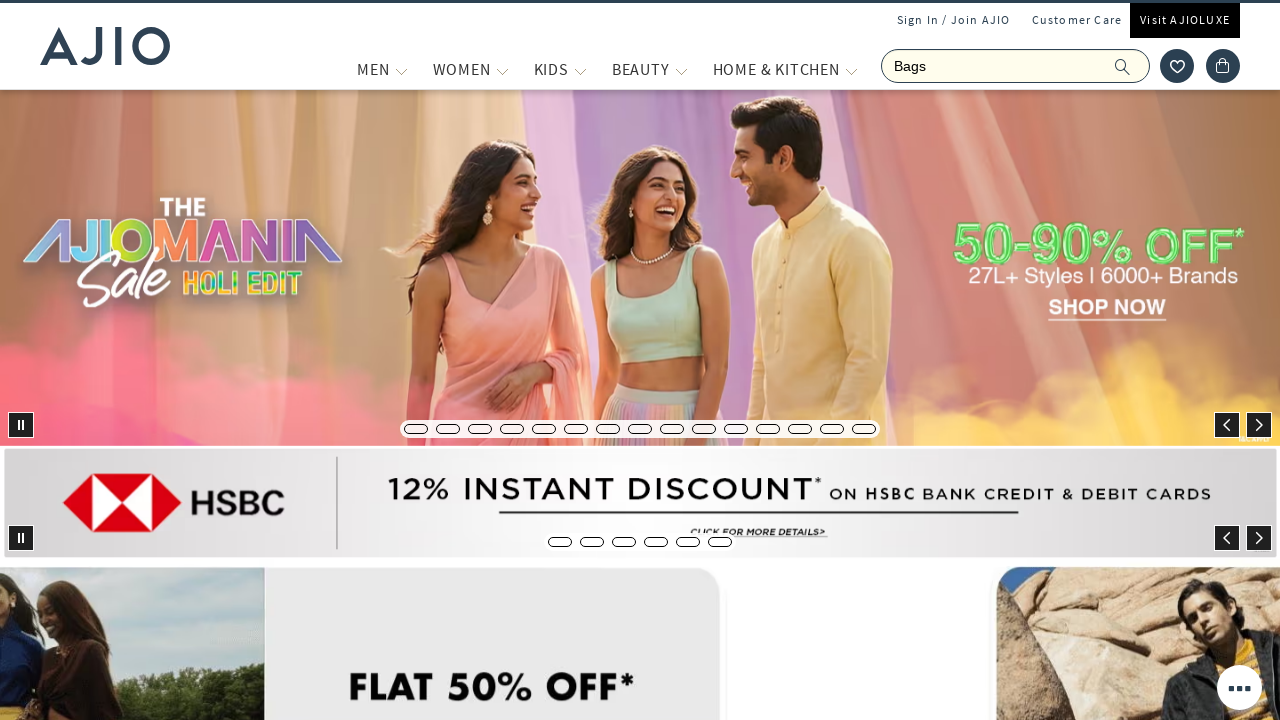

Pressed Enter to search for Bags on input[name='searchVal']
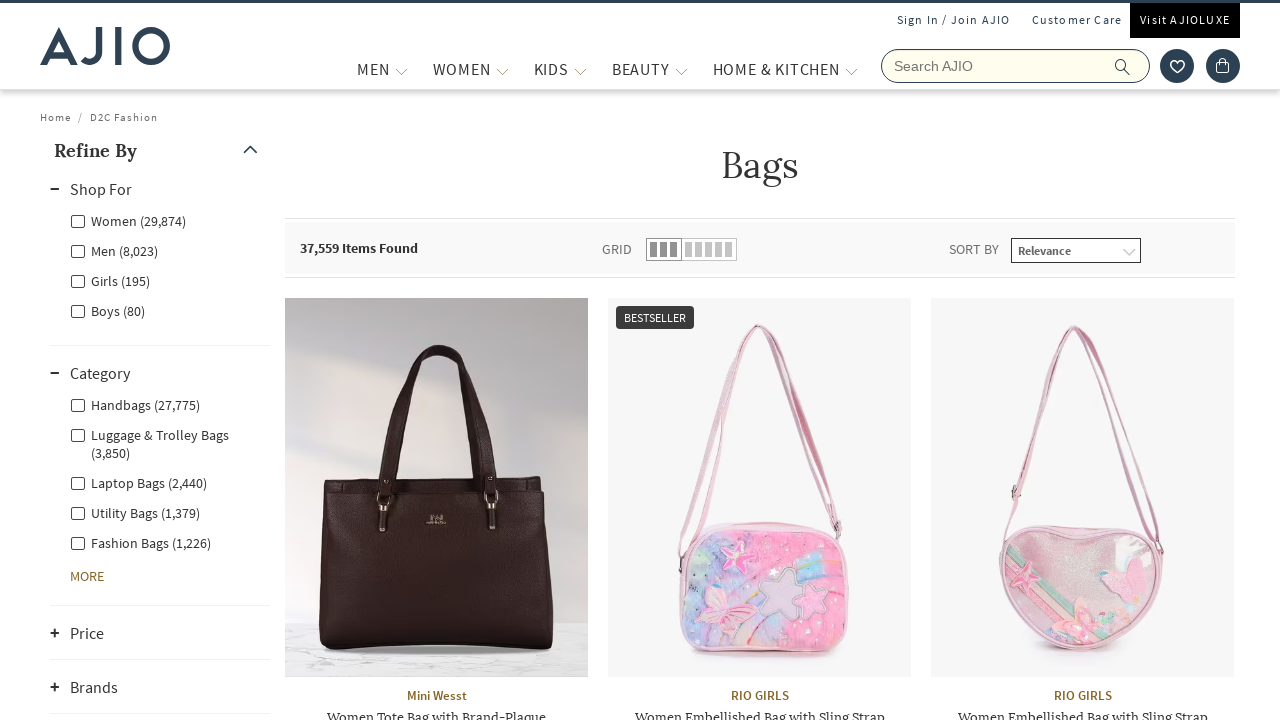

Search results loaded and Men filter became visible
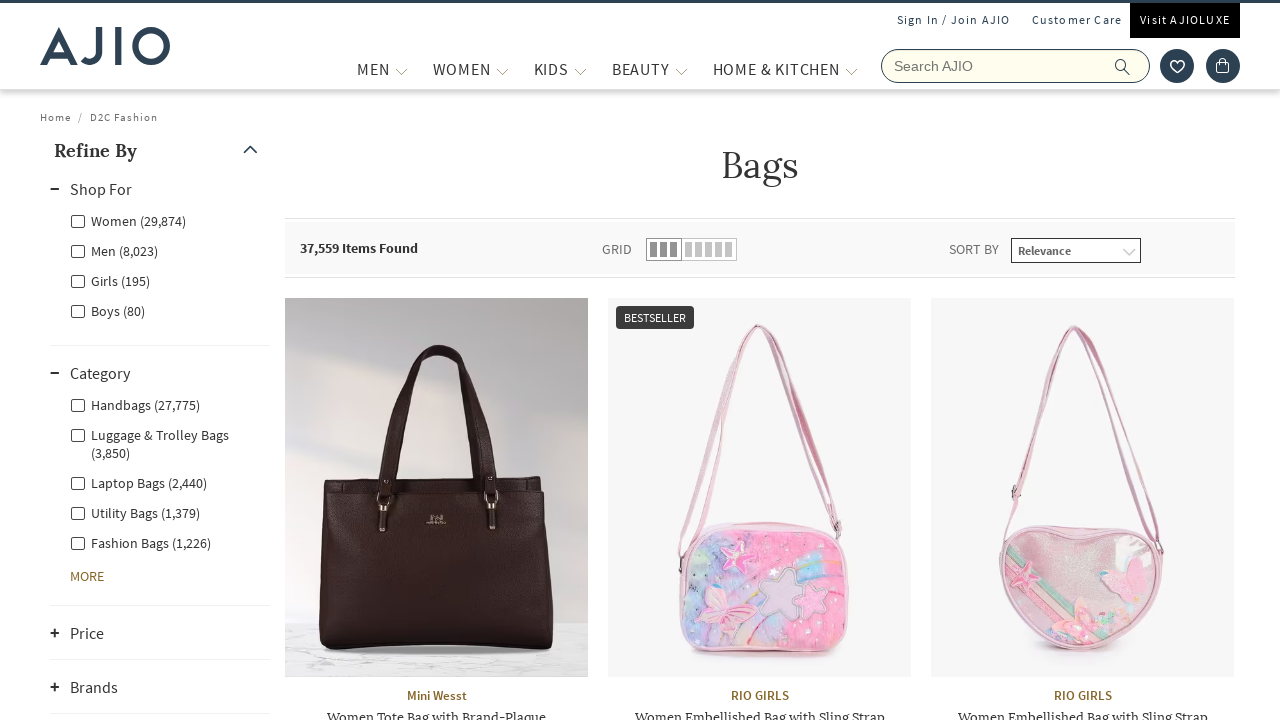

Applied Men category filter at (114, 250) on xpath=//label[@for='Men']
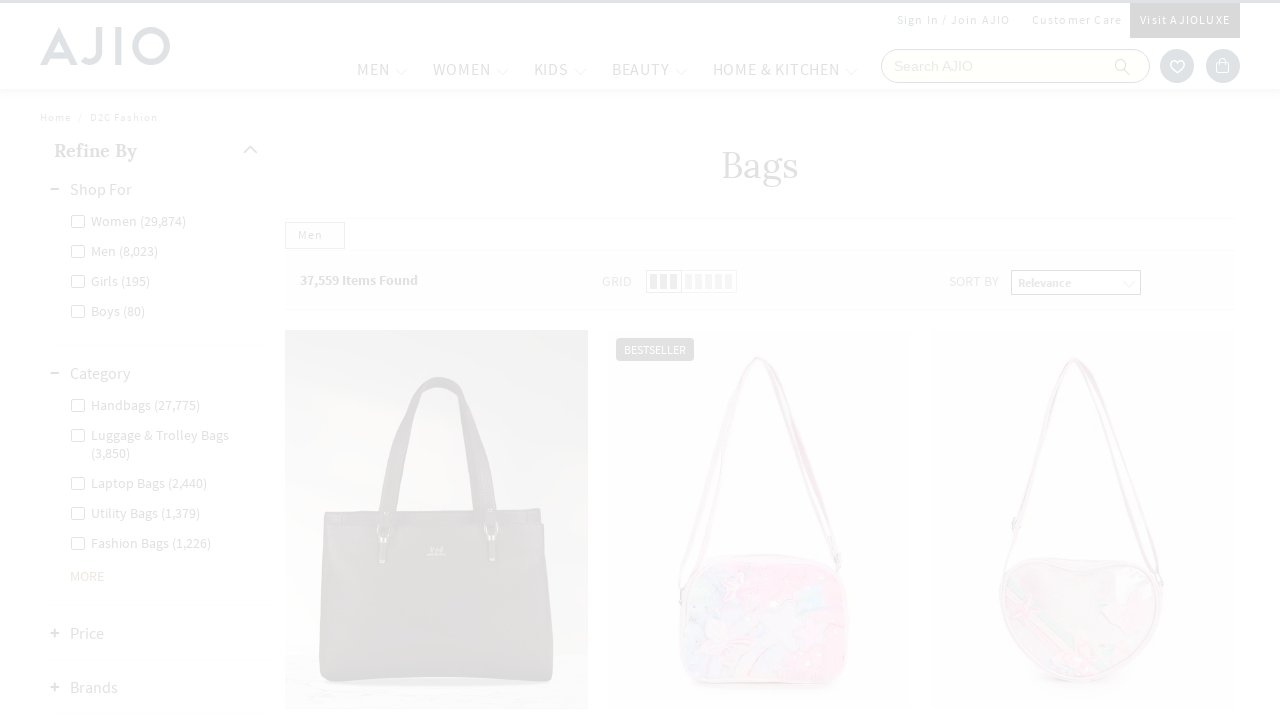

Waited for Men filter to apply
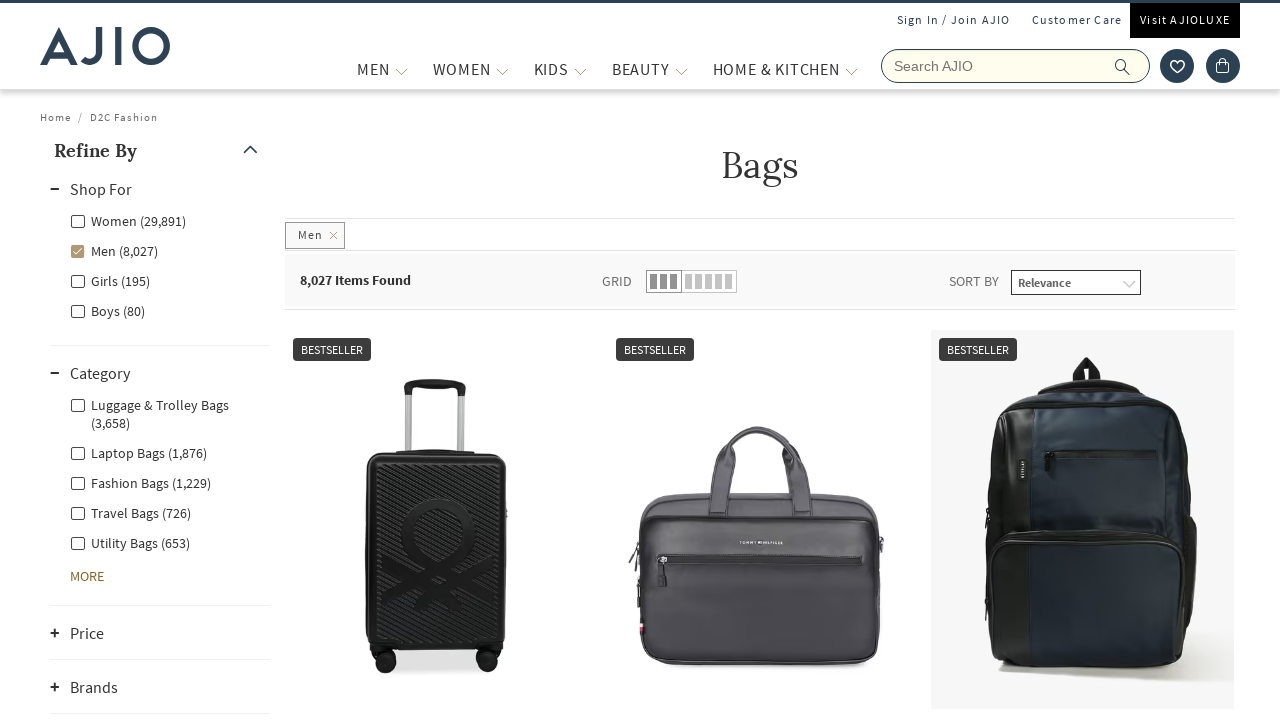

Applied Men - Fashion Bags filter at (140, 482) on xpath=//label[@for='Men - Fashion Bags']
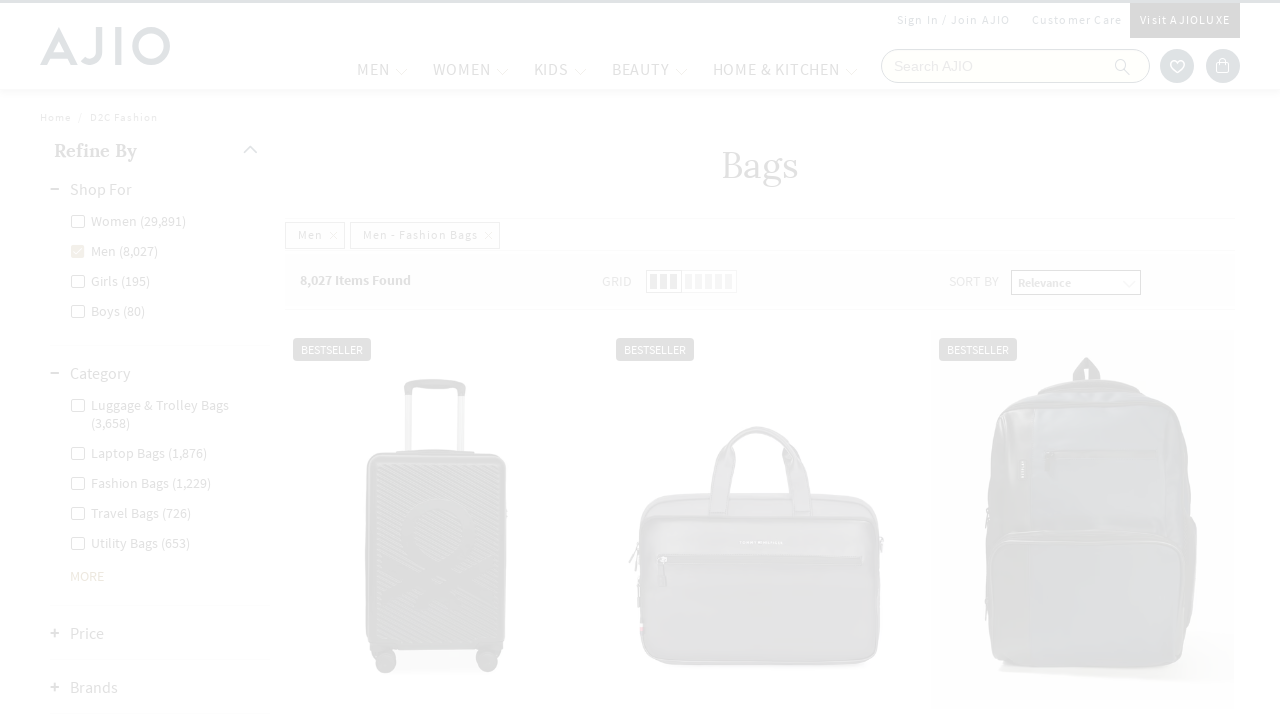

Filtered results loaded with Men and Fashion Bags categories applied
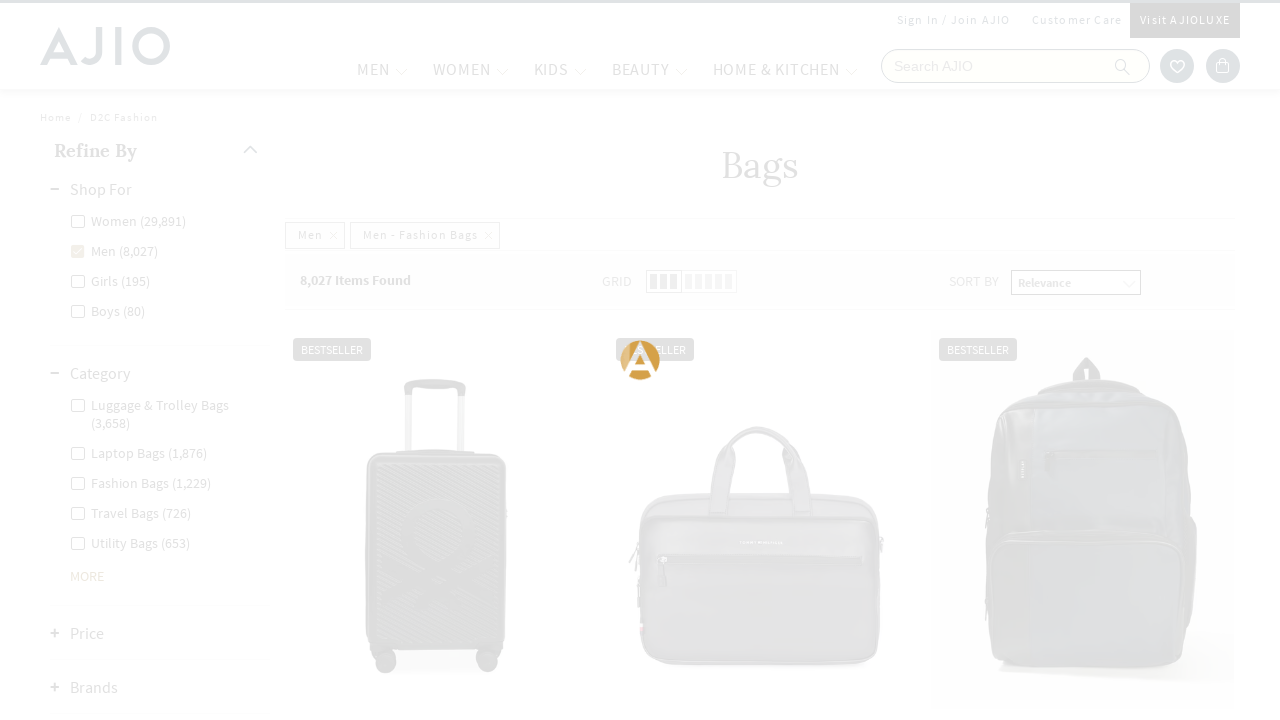

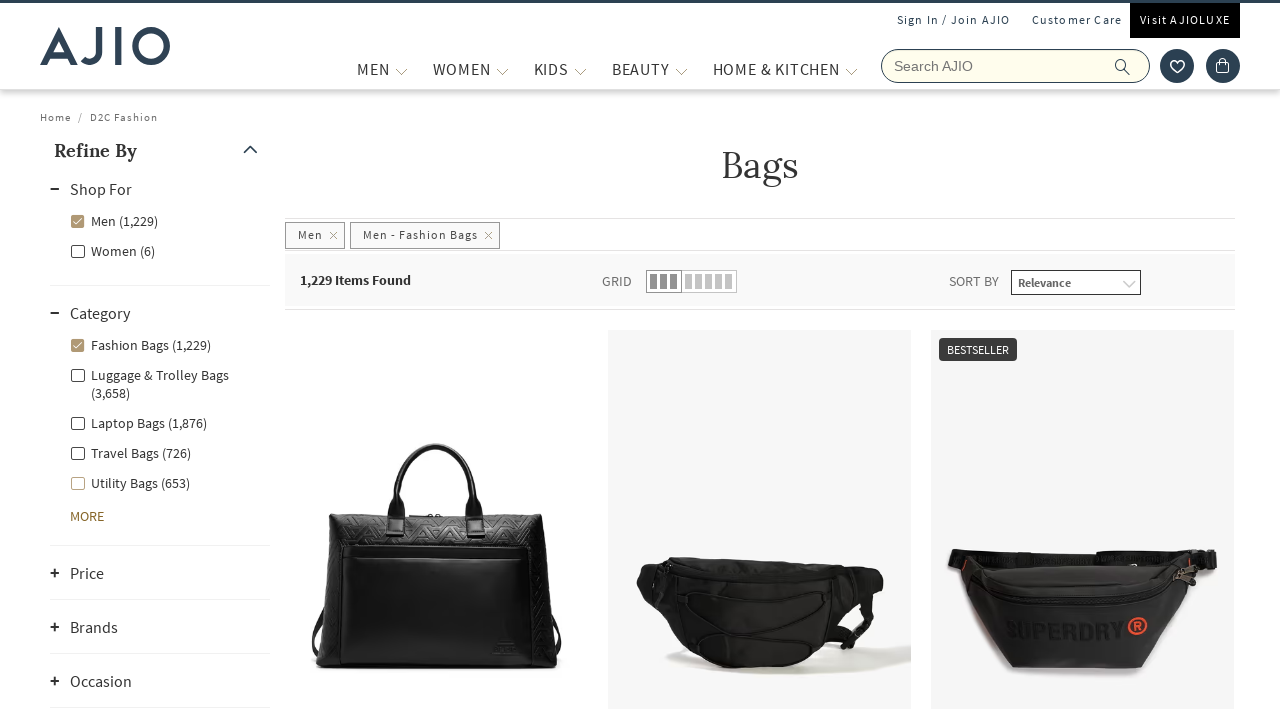